Navigates to a Chinese flight booking website (ly.com) with a flight search for Shanghai to Beijing route and verifies that flight listings are displayed on the page.

Starting URL: https://www.ly.com/flights/itinerary/oneway/SHA-PEK?date=2025-03-15&from=%E4%B8%8A%E6%B5%B7&to=%E5%8C%97%E4%BA%AC&fromairport=&toairport=&p=465&childticket=0,0

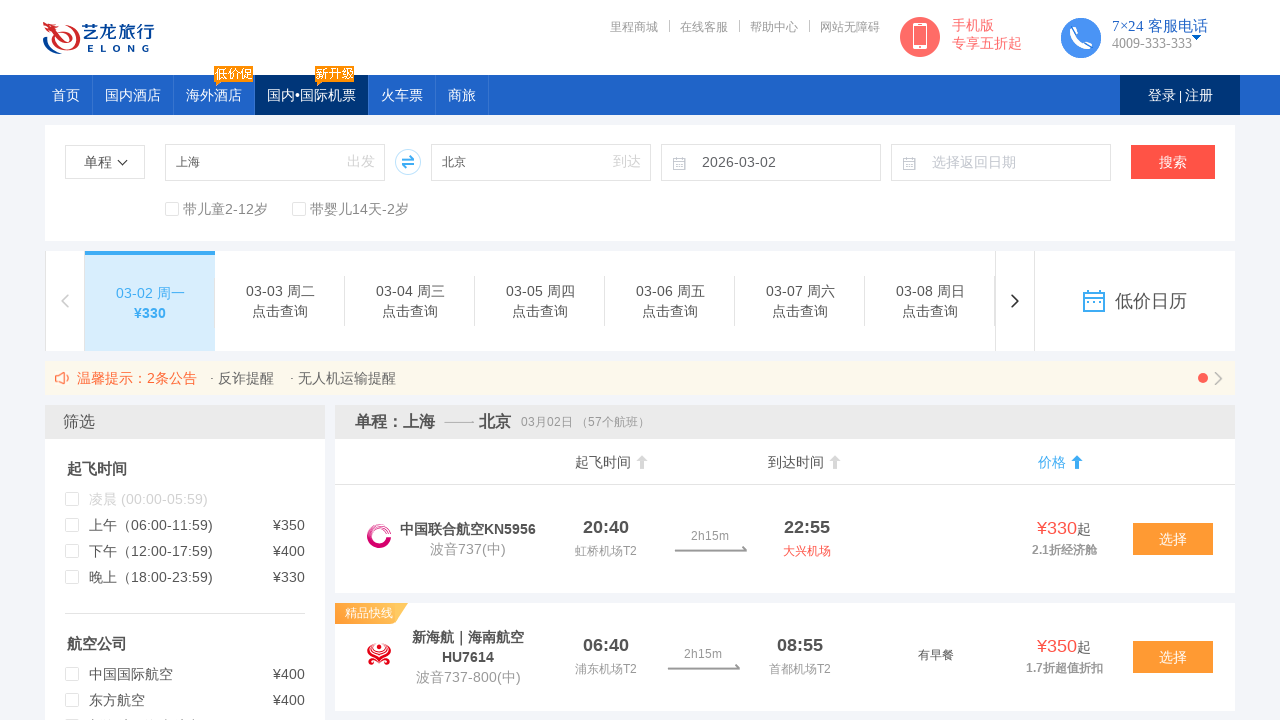

Flight listings container loaded
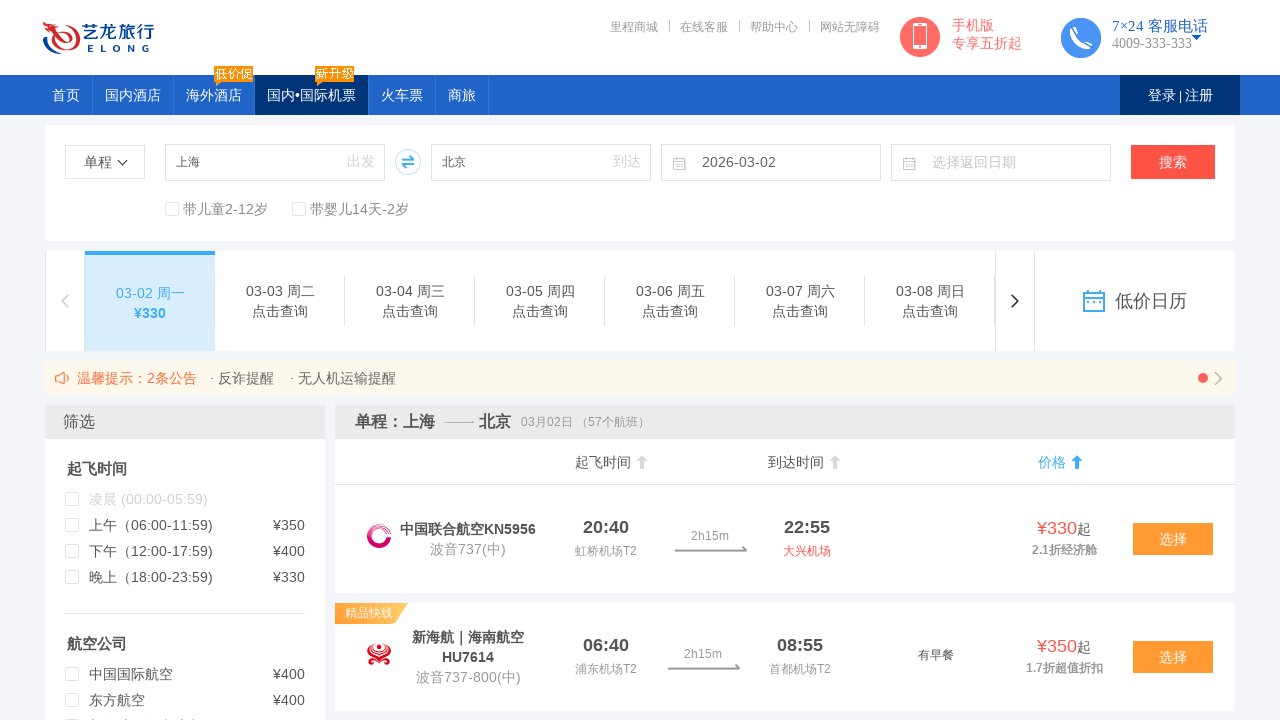

Flight items are present on the page
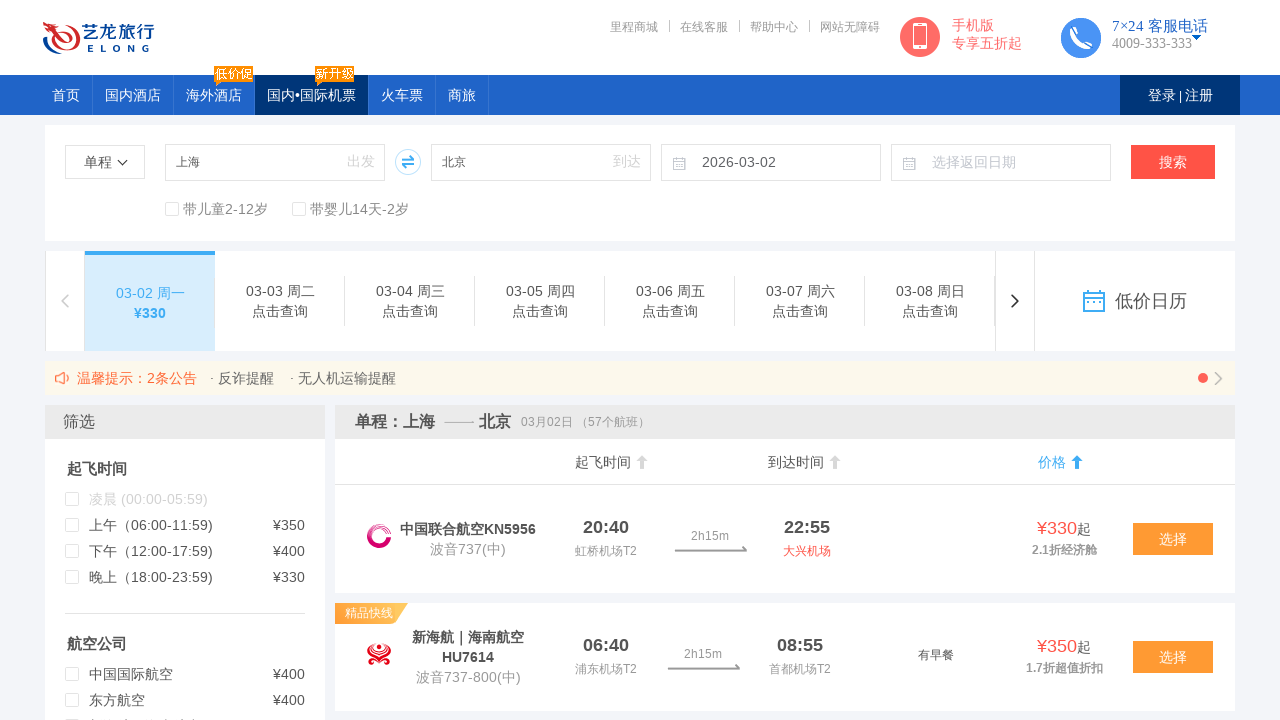

Flight item name element is visible
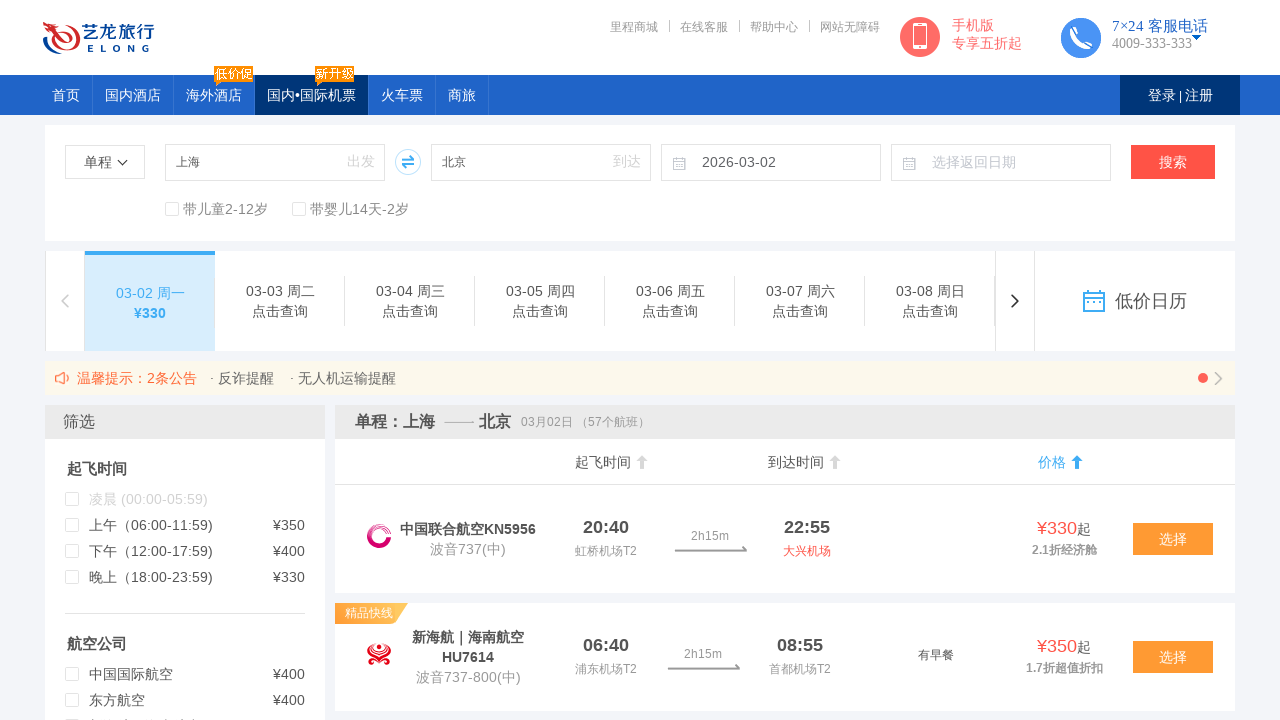

Flight start time element is visible
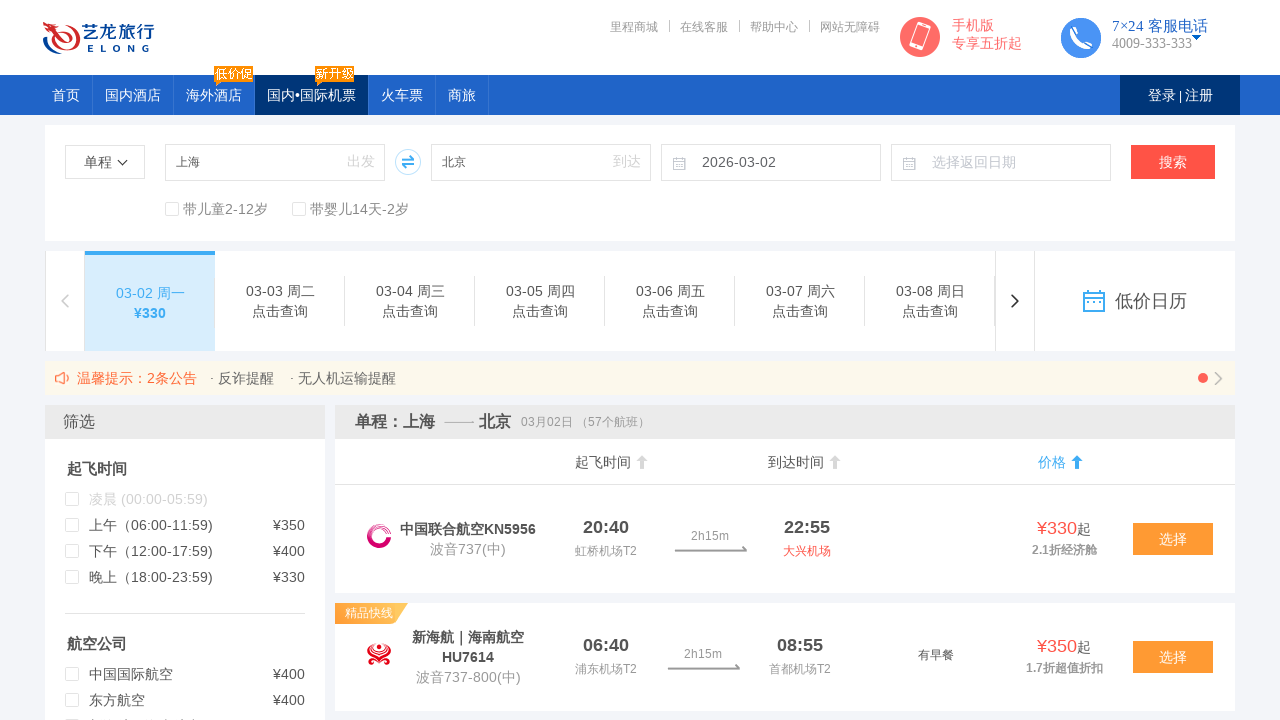

Flight end time element is visible
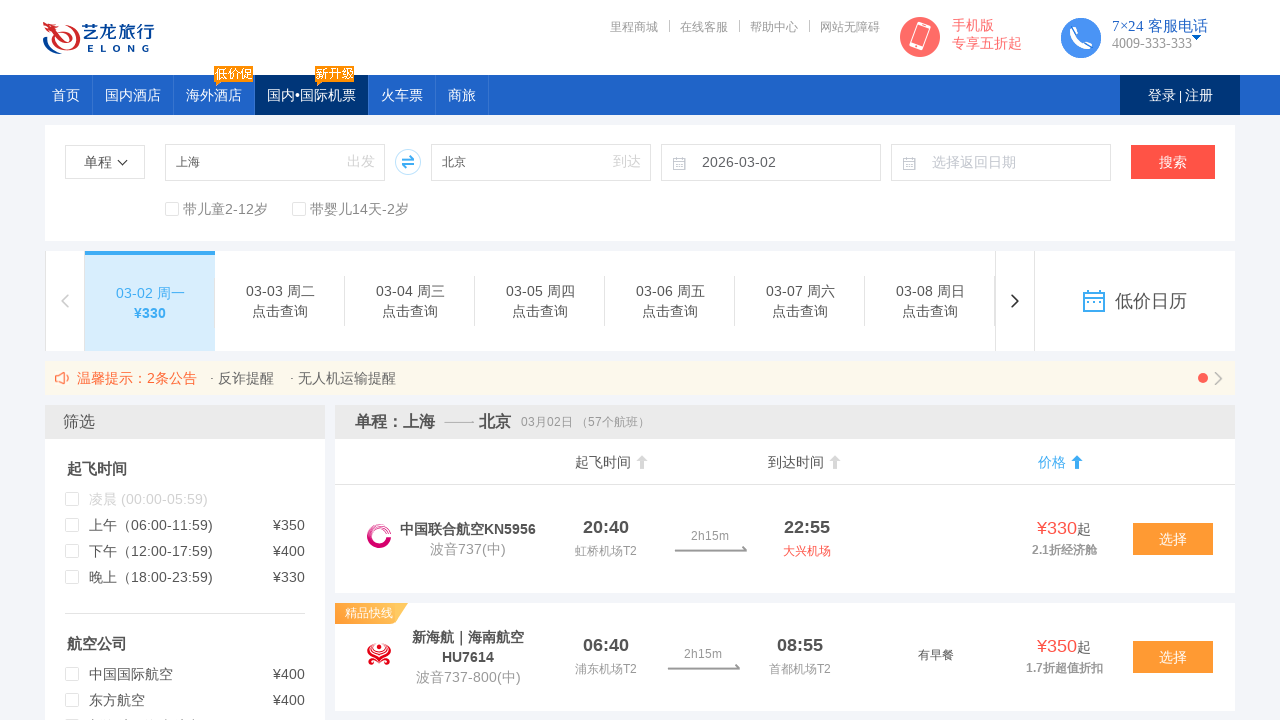

Flight price element is visible
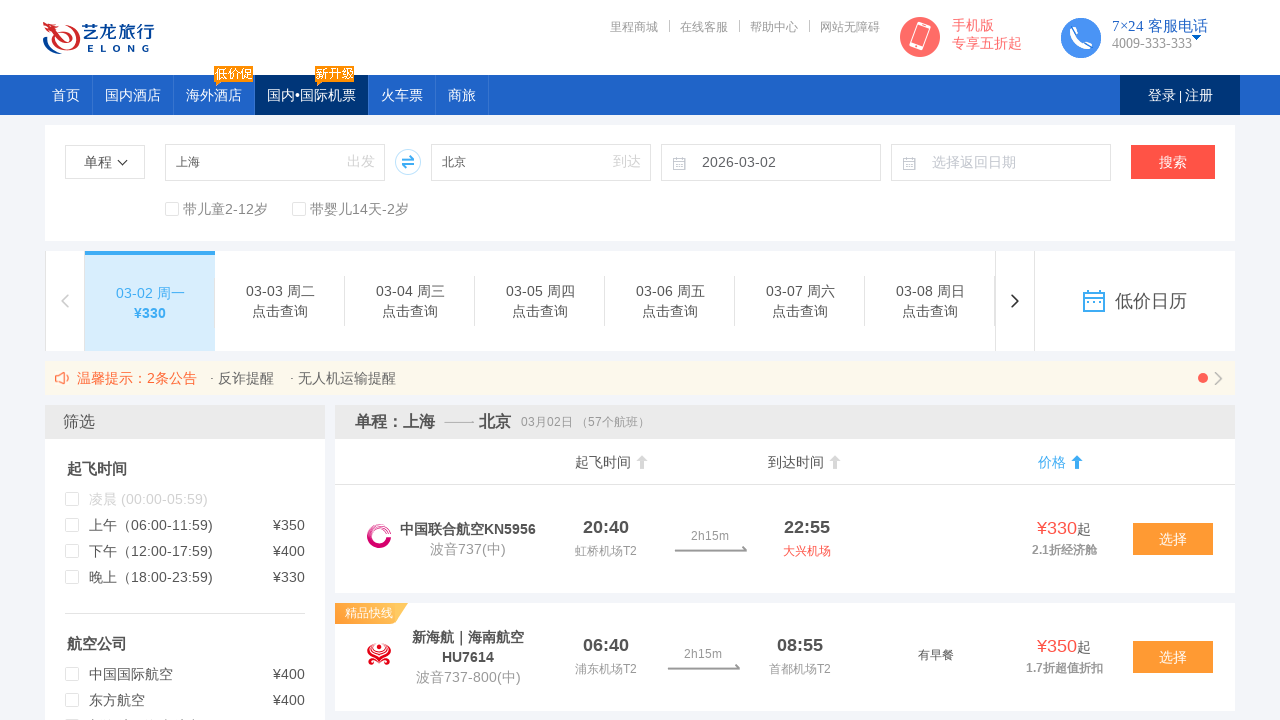

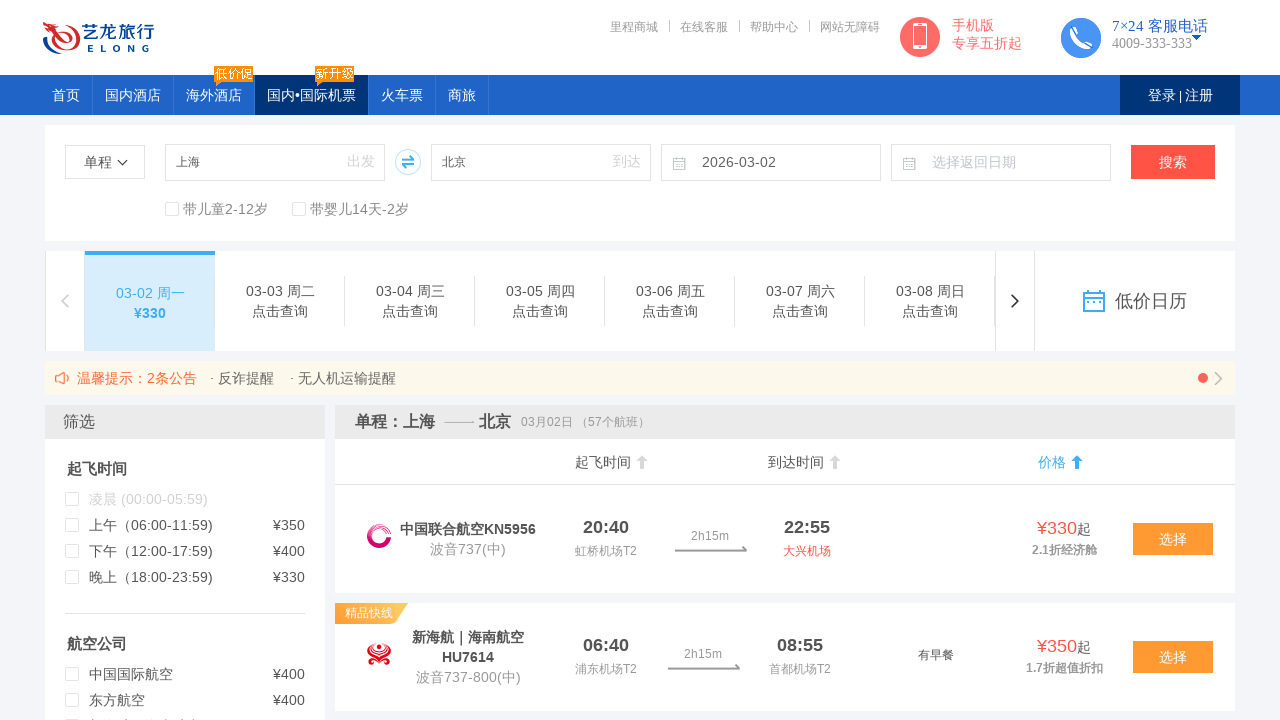